Tests JavaScript prompt alert functionality by clicking the prompt button, entering text into the alert dialog, accepting it, and verifying the entered text is displayed in the result.

Starting URL: https://the-internet.herokuapp.com/javascript_alerts

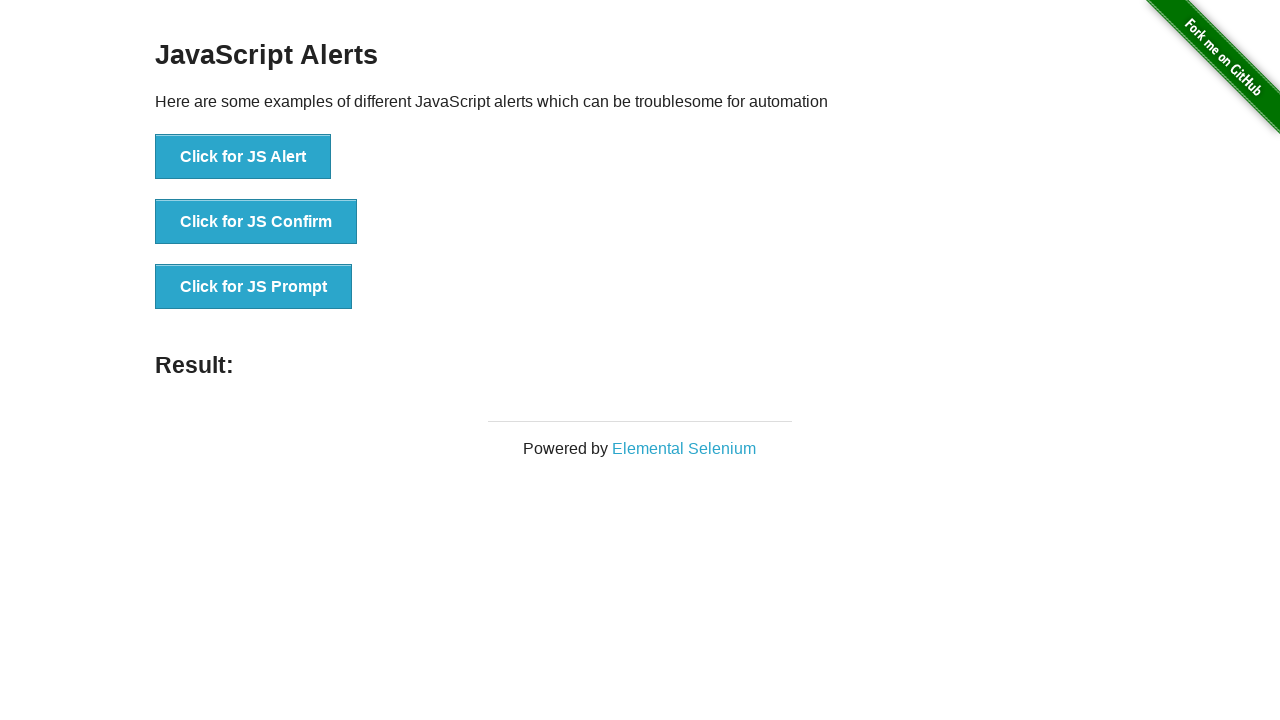

Clicked the JavaScript prompt button at (254, 287) on //button[@onclick="jsPrompt()"]
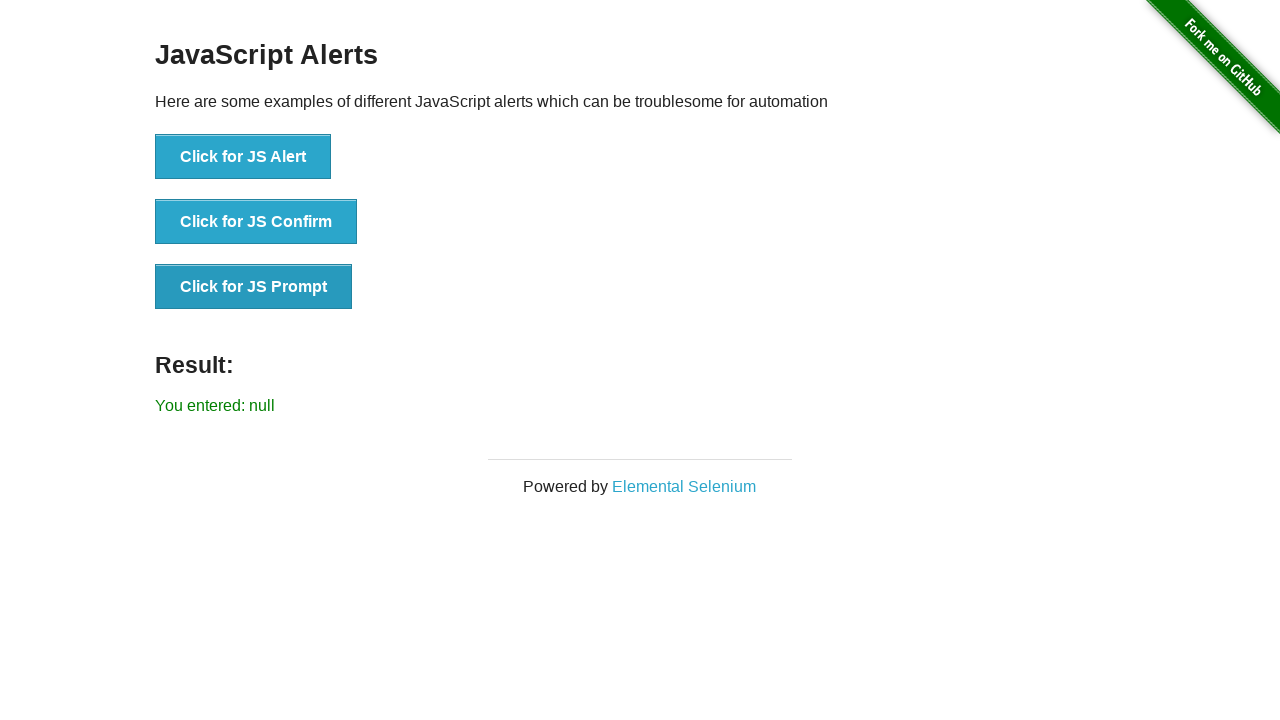

Set up dialog handler to accept with text 'AVIJEET'
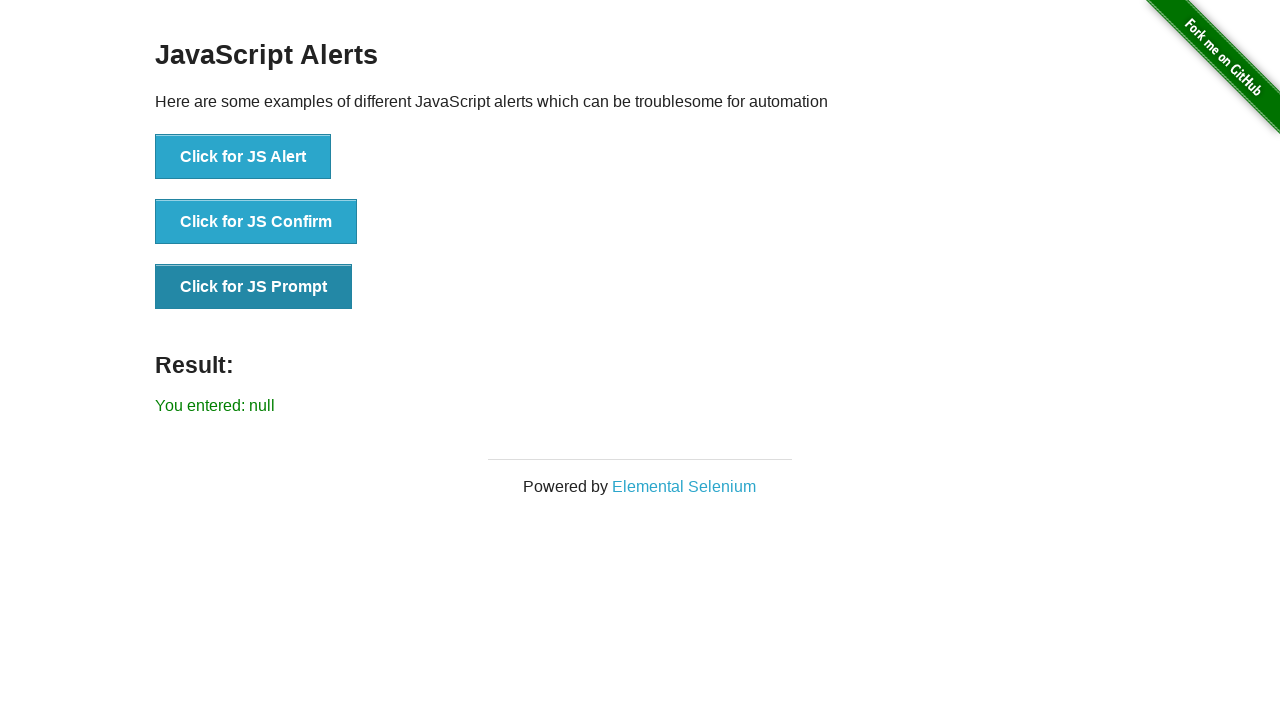

Removed dialog listener
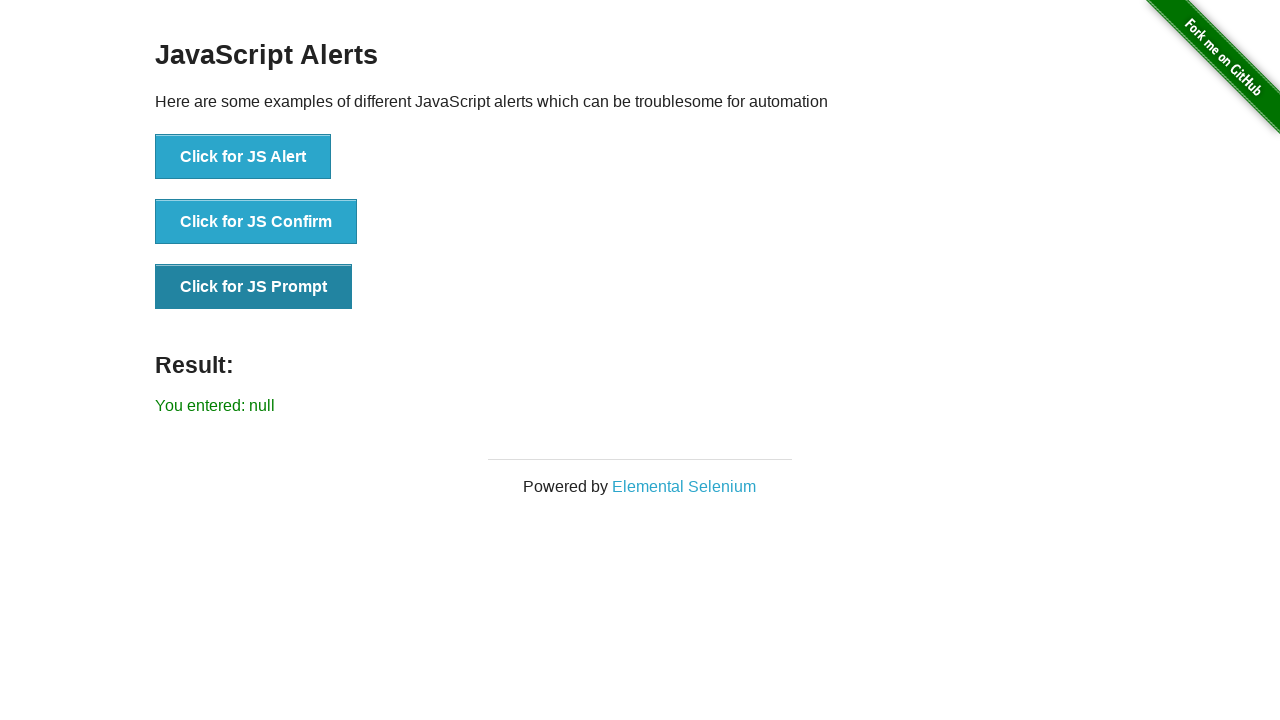

Set up one-time dialog handler to accept with text 'AVIJEET'
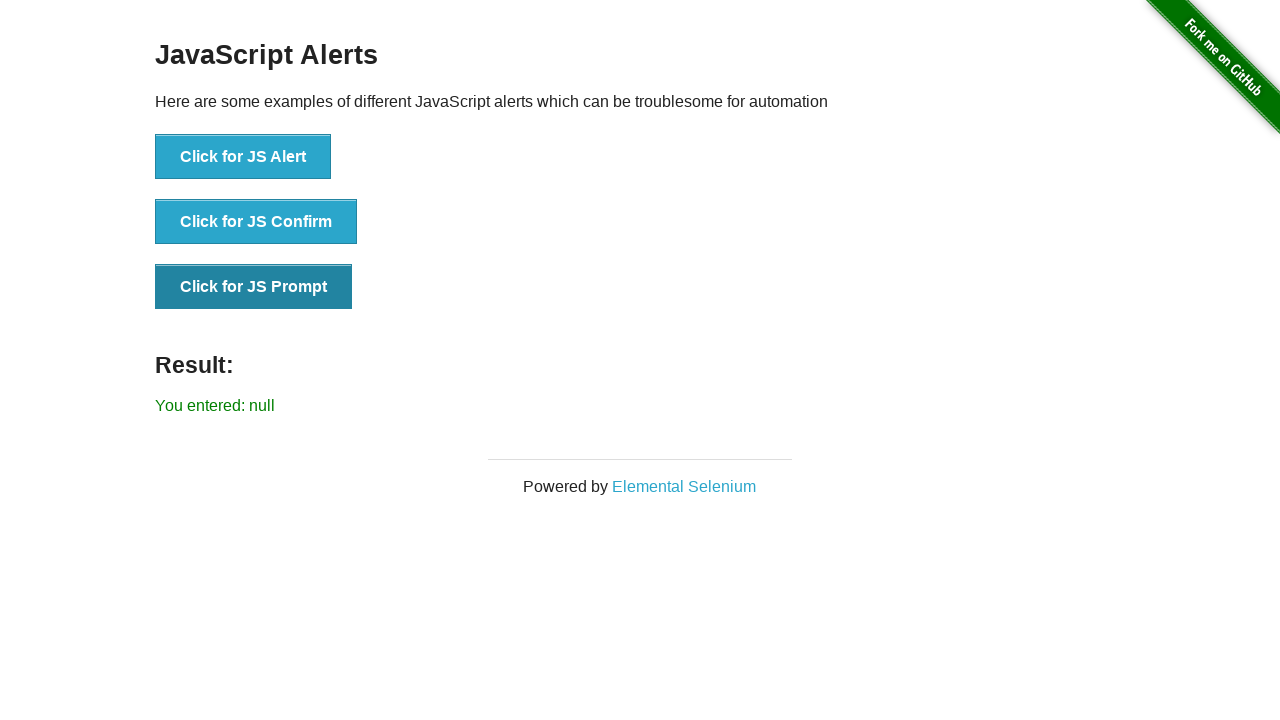

Clicked the JavaScript prompt button to trigger dialog at (254, 287) on //button[@onclick="jsPrompt()"]
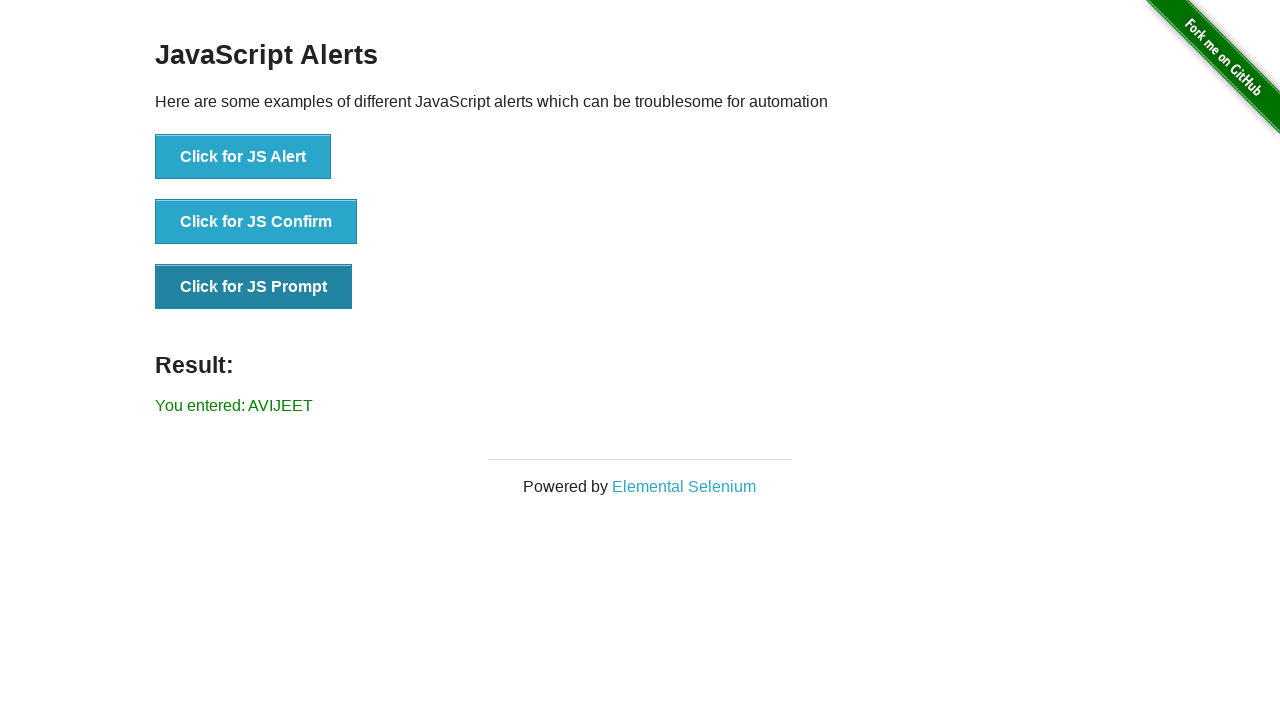

Result element loaded
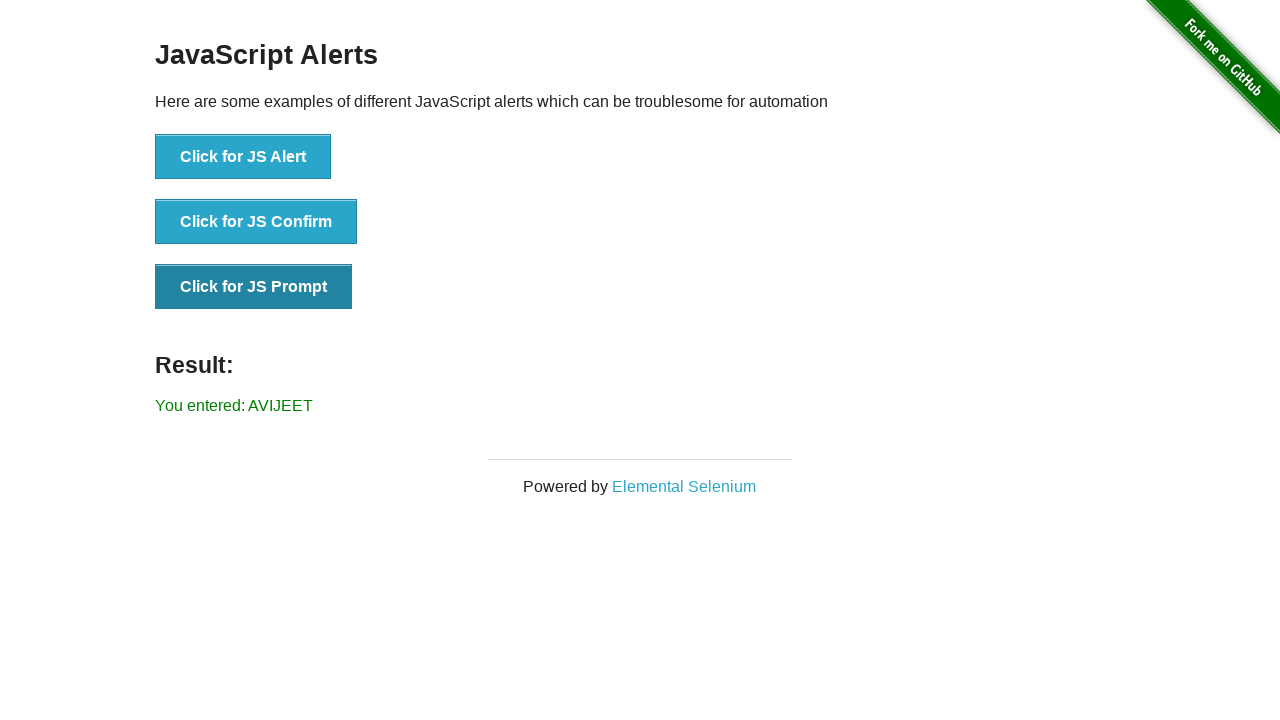

Retrieved result text: 'You entered: AVIJEET'
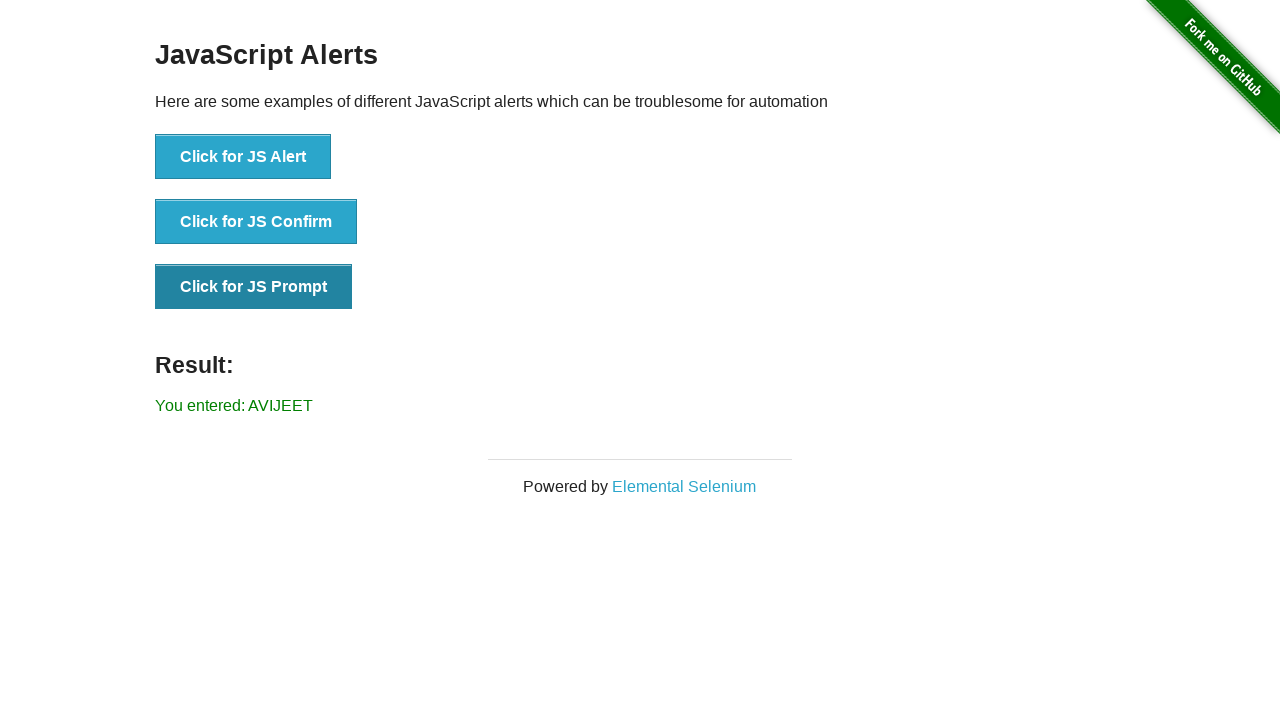

Verified that result text matches expected value 'You entered: AVIJEET'
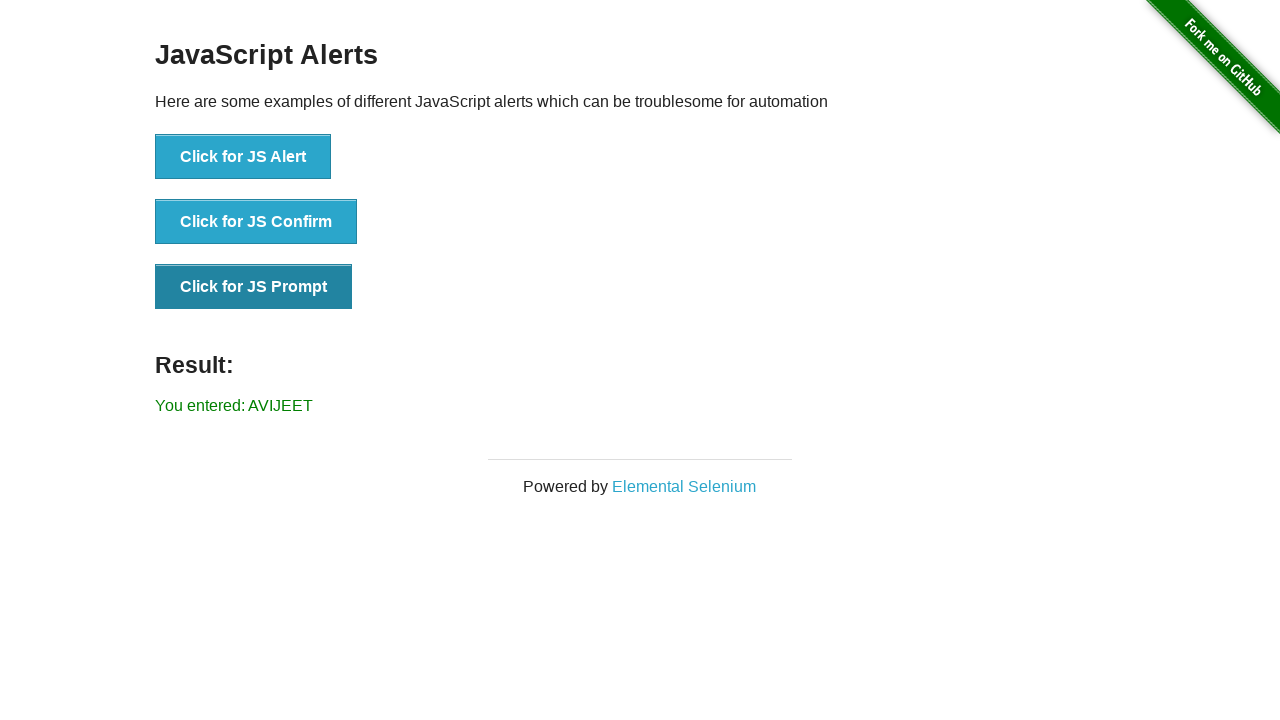

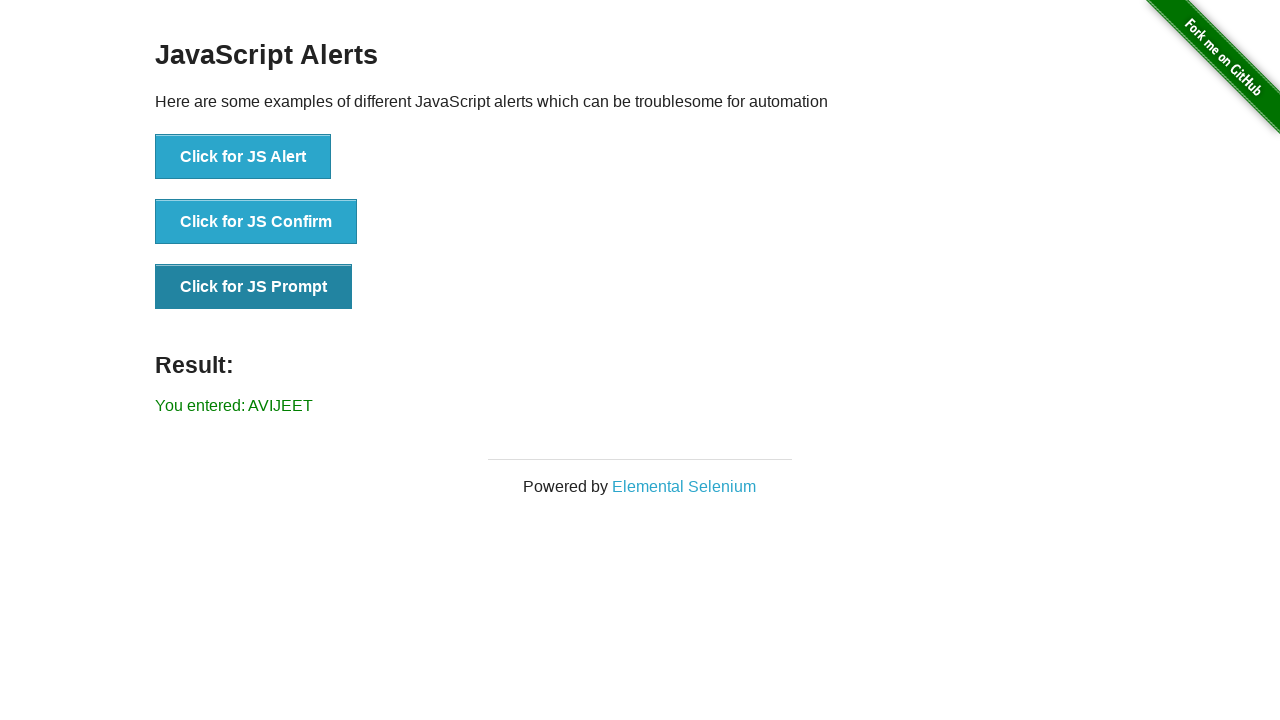